Navigates from the Qualitest homepage to the Contact Us page by clicking the Contact Us button and verifies the contact form is present

Starting URL: https://qualitestgroup.com/

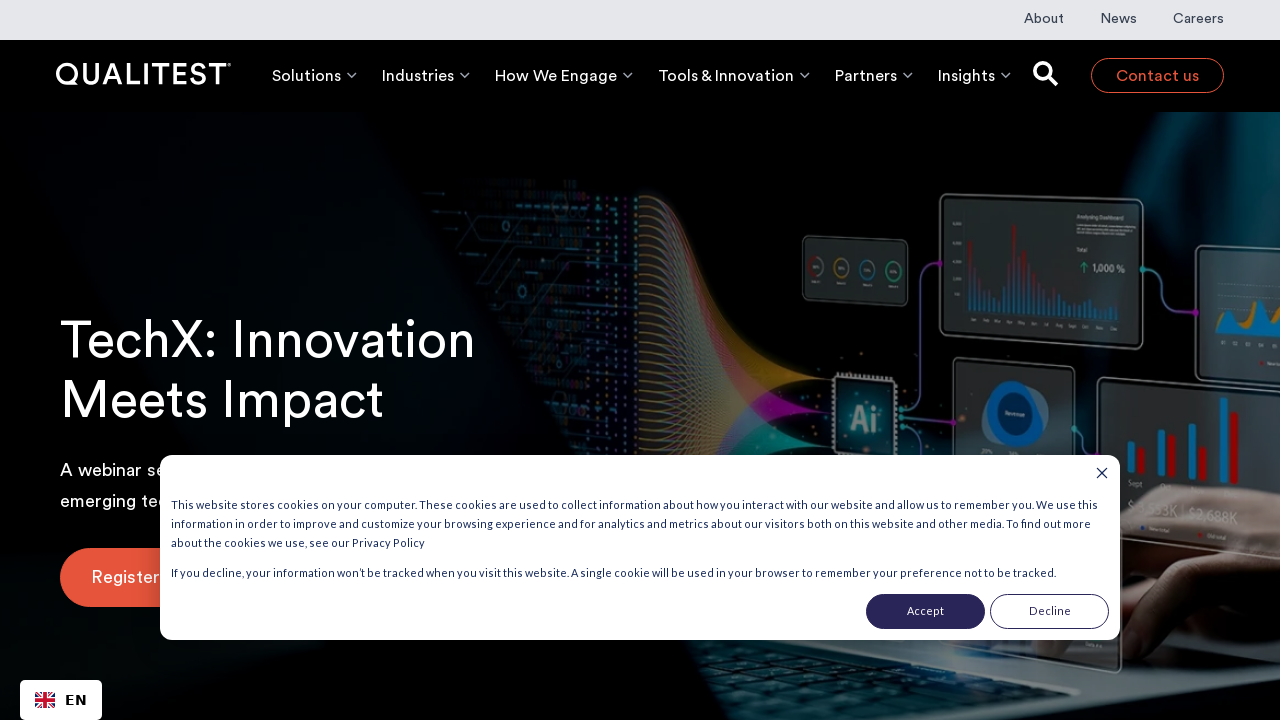

Qualitest homepage loaded and DOM content ready
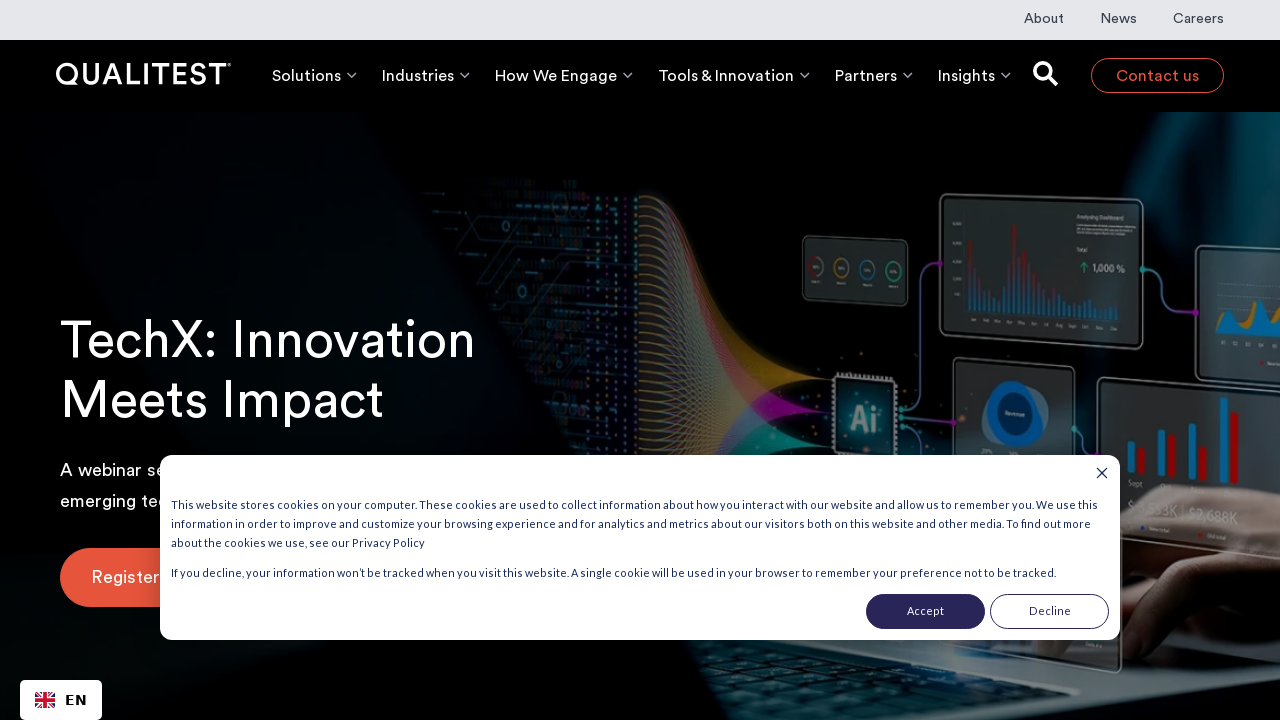

Clicked the Contact Us button at (1158, 76) on a:has-text('Contact Us'), a:has-text('Contact')
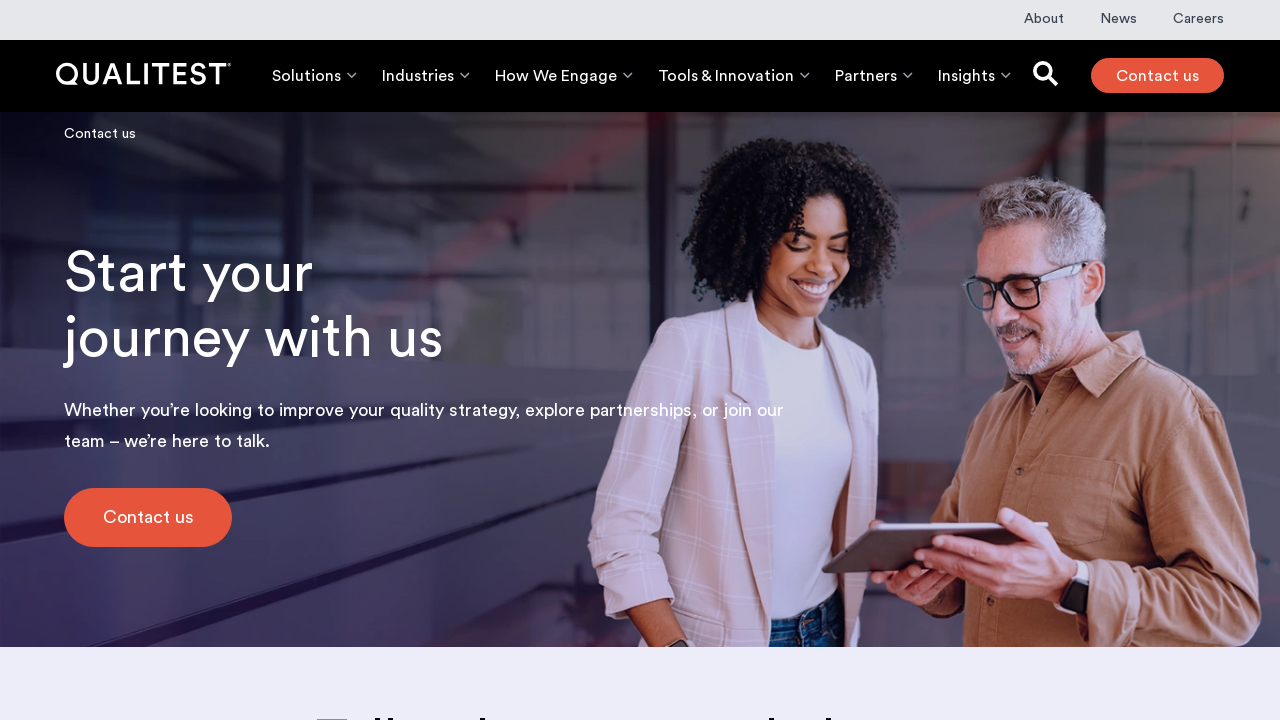

Contact Us page loaded and DOM content ready
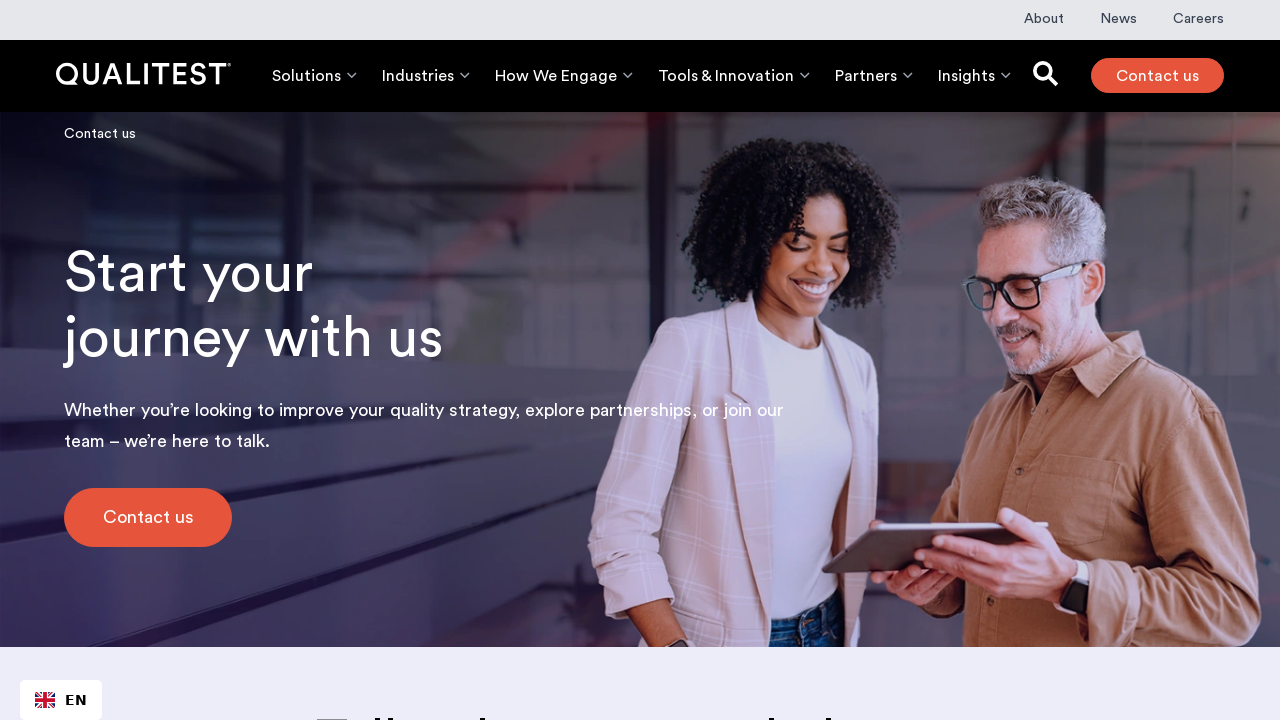

Contact form found on the Contact Us page
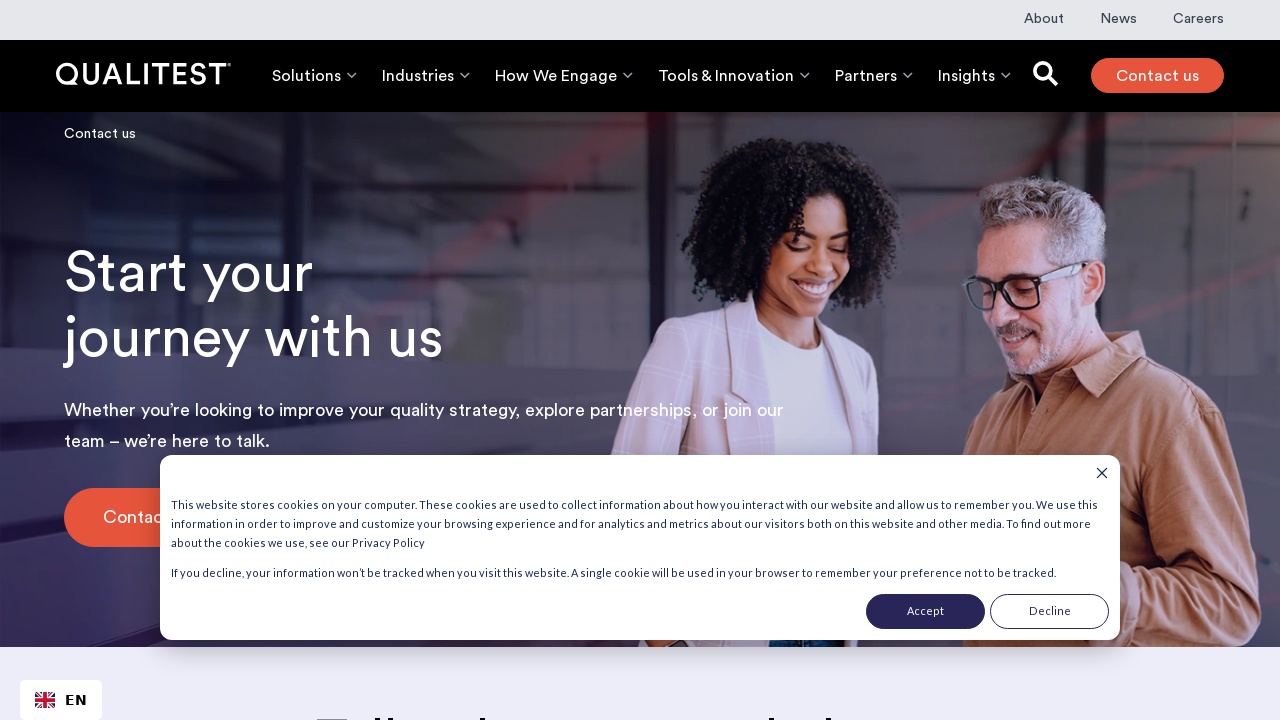

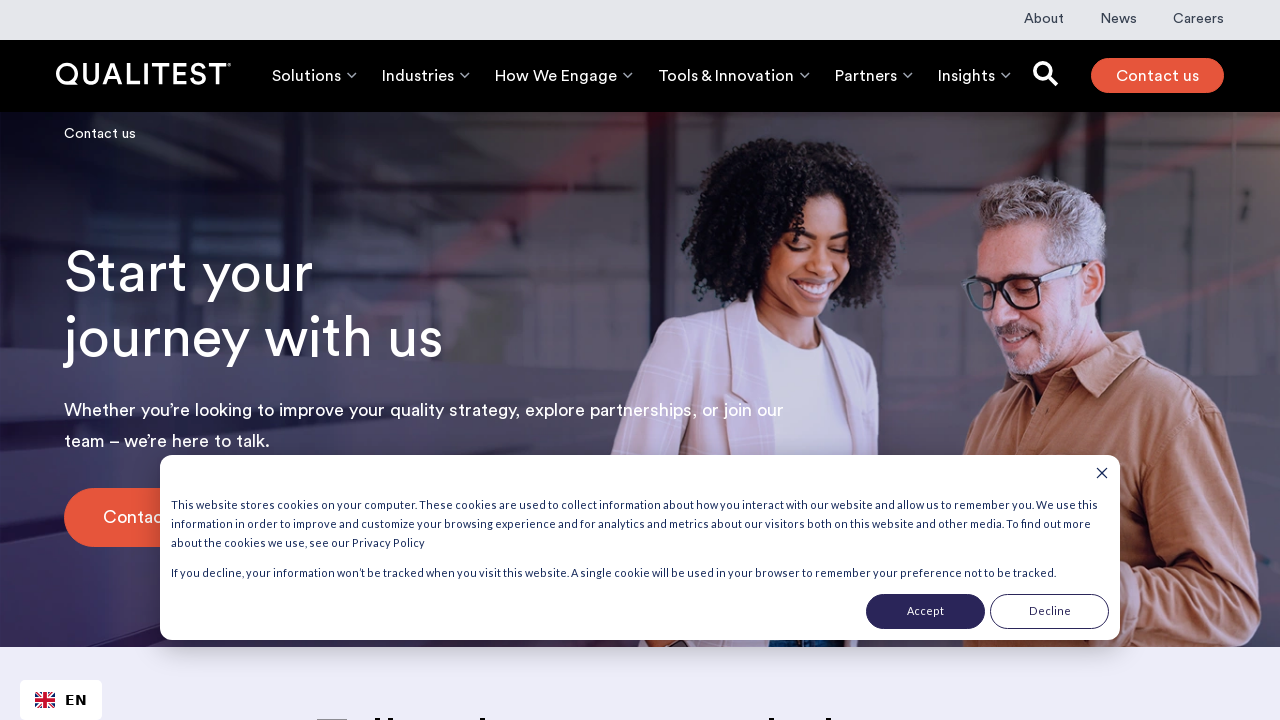